Verifies that the page title is "Password generator"

Starting URL: http://angel.net/~nic/passwd.current.html

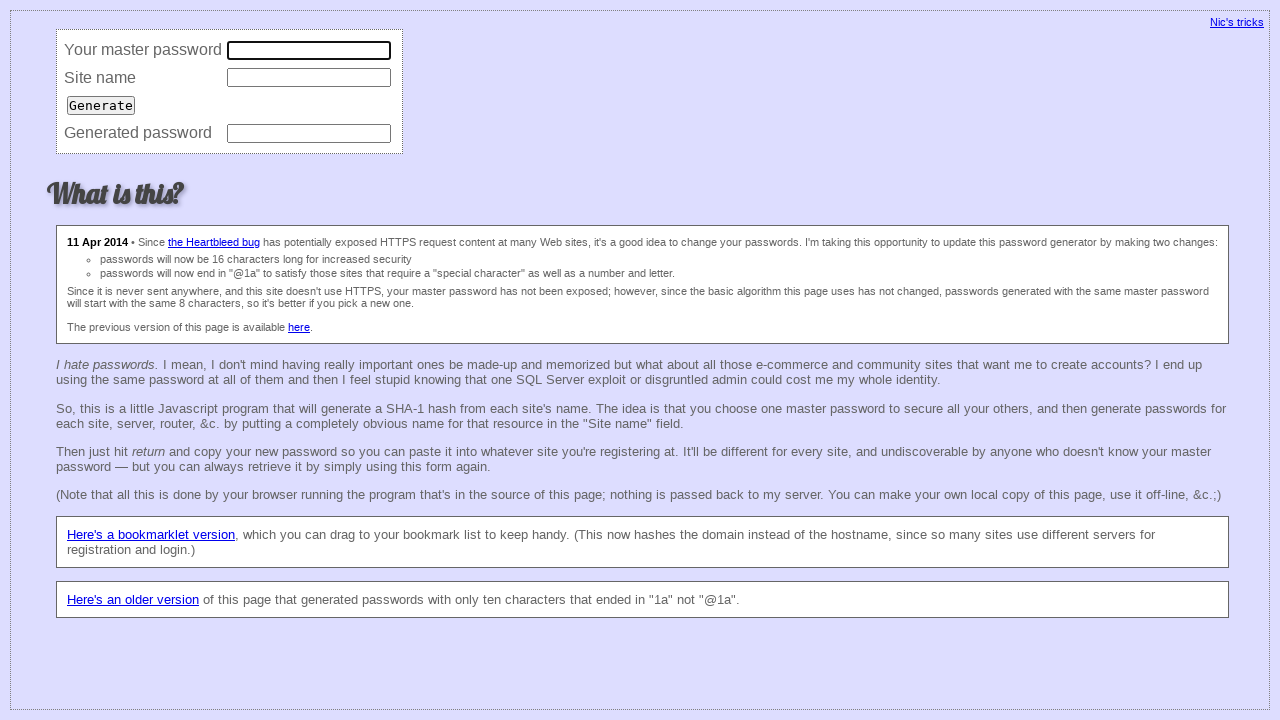

Navigated to password generator page
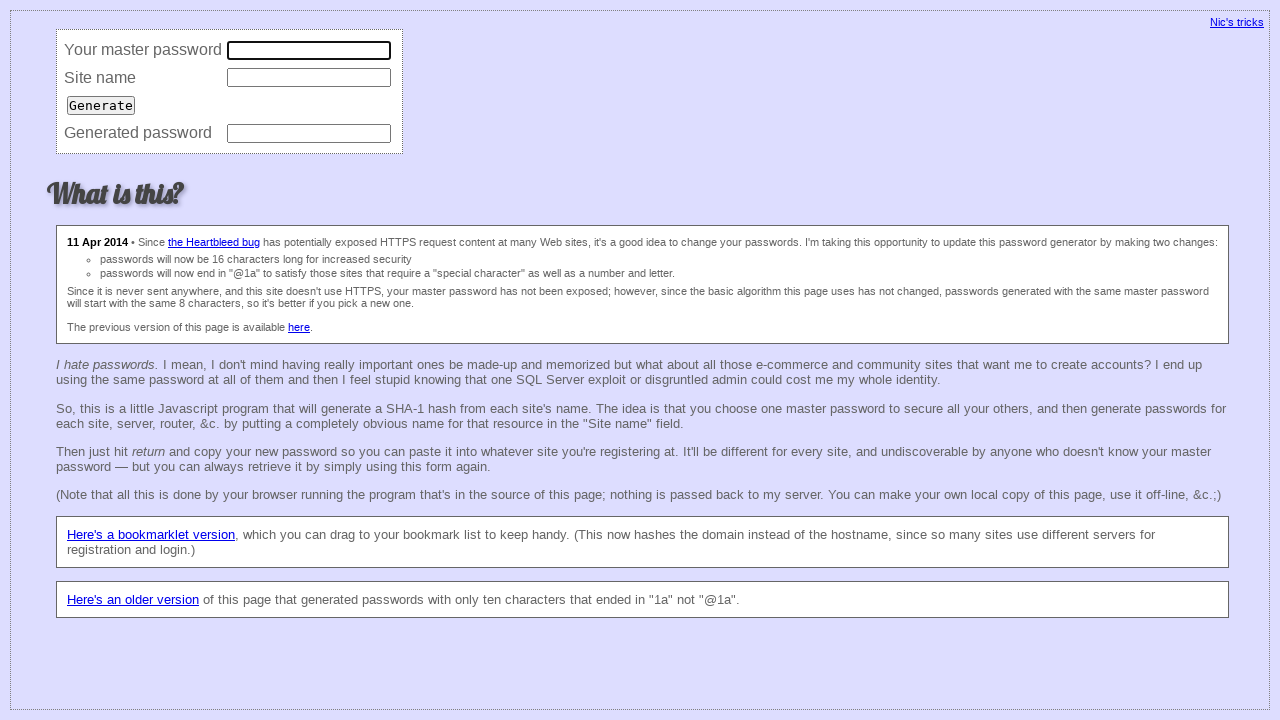

Retrieved page title
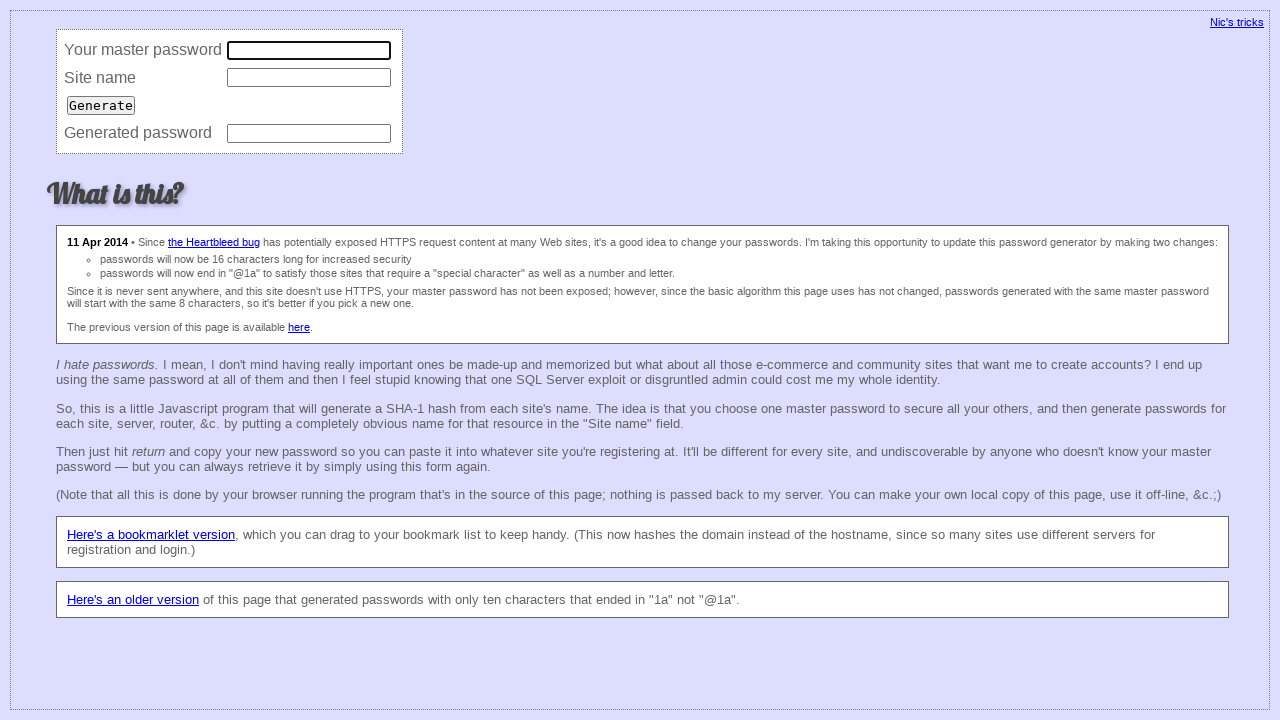

Verified page title is 'Password generator'
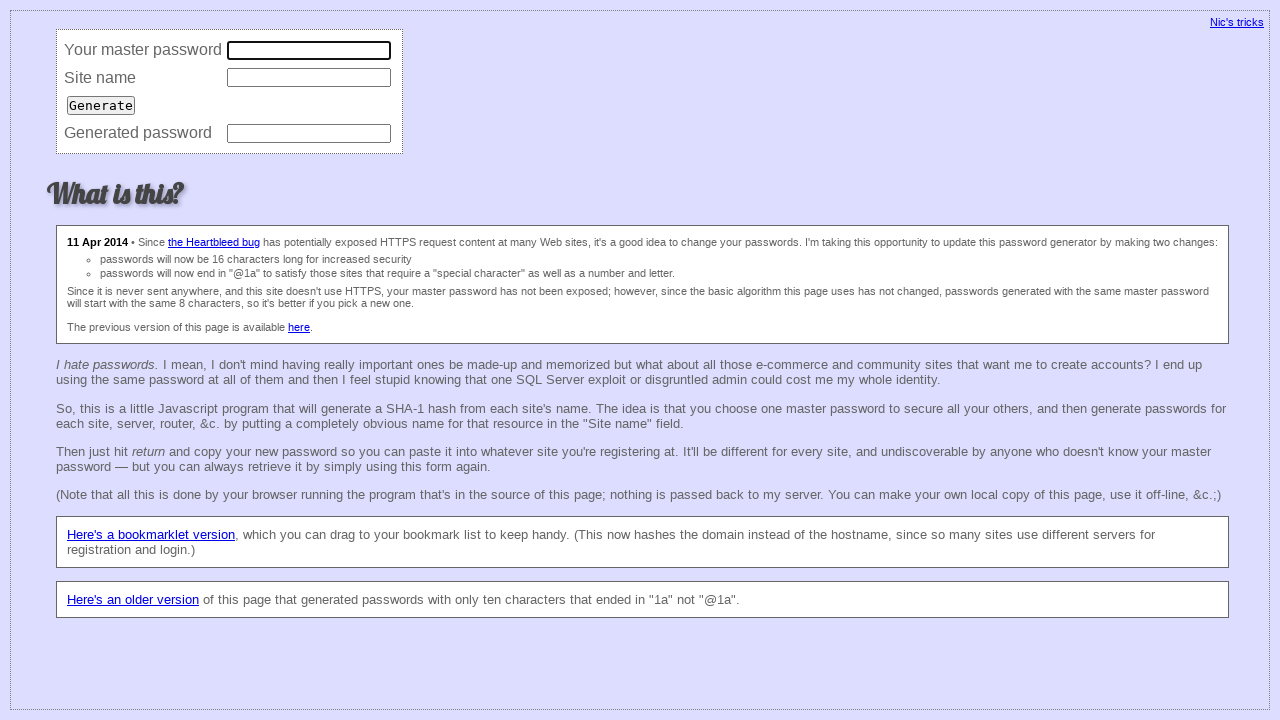

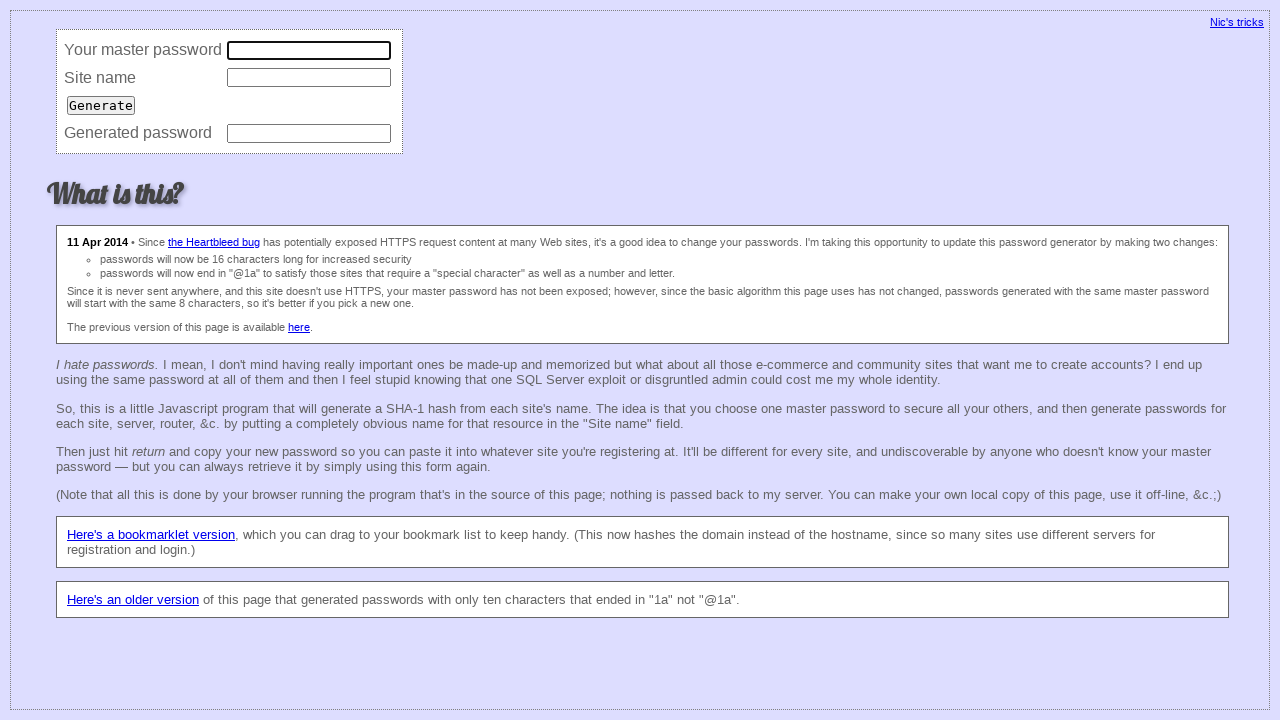